Tests page scrolling functionality using ARROW_DOWN and ARROW_UP keyboard keys to scroll down and then back up on the DemoQA auto-complete page

Starting URL: https://demoqa.com/auto-complete

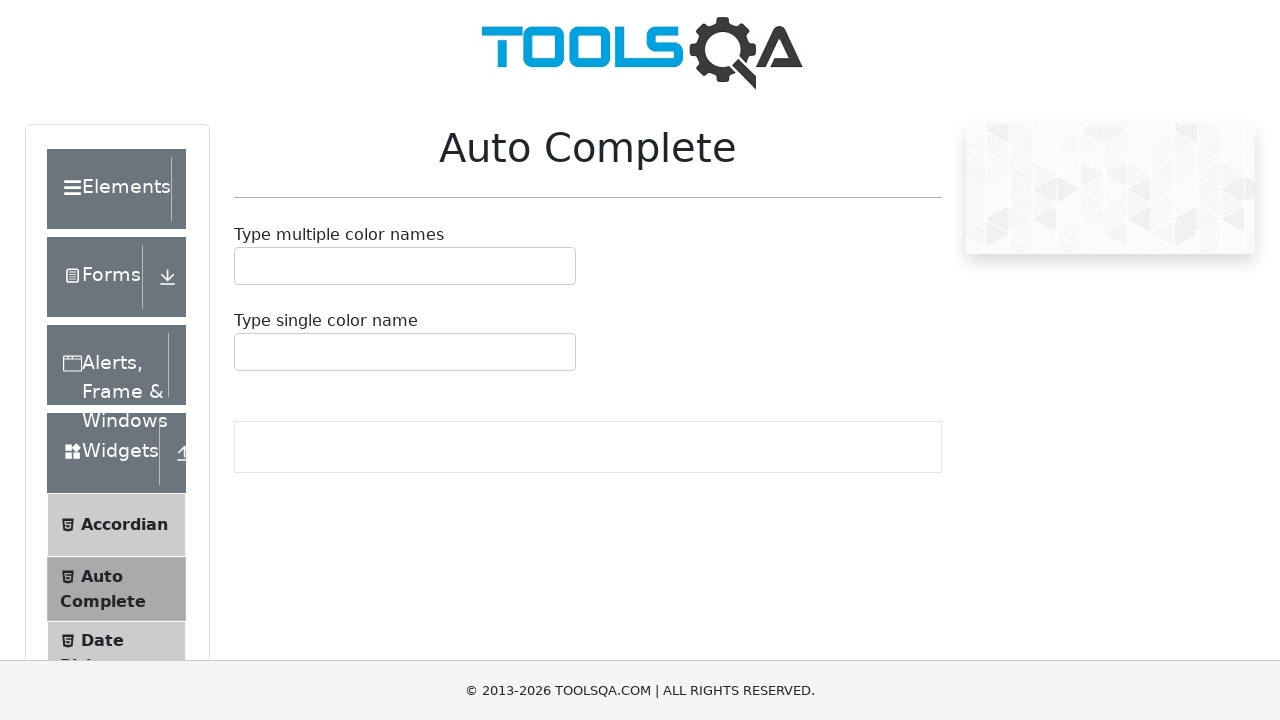

Pressed ARROW_DOWN key to scroll down
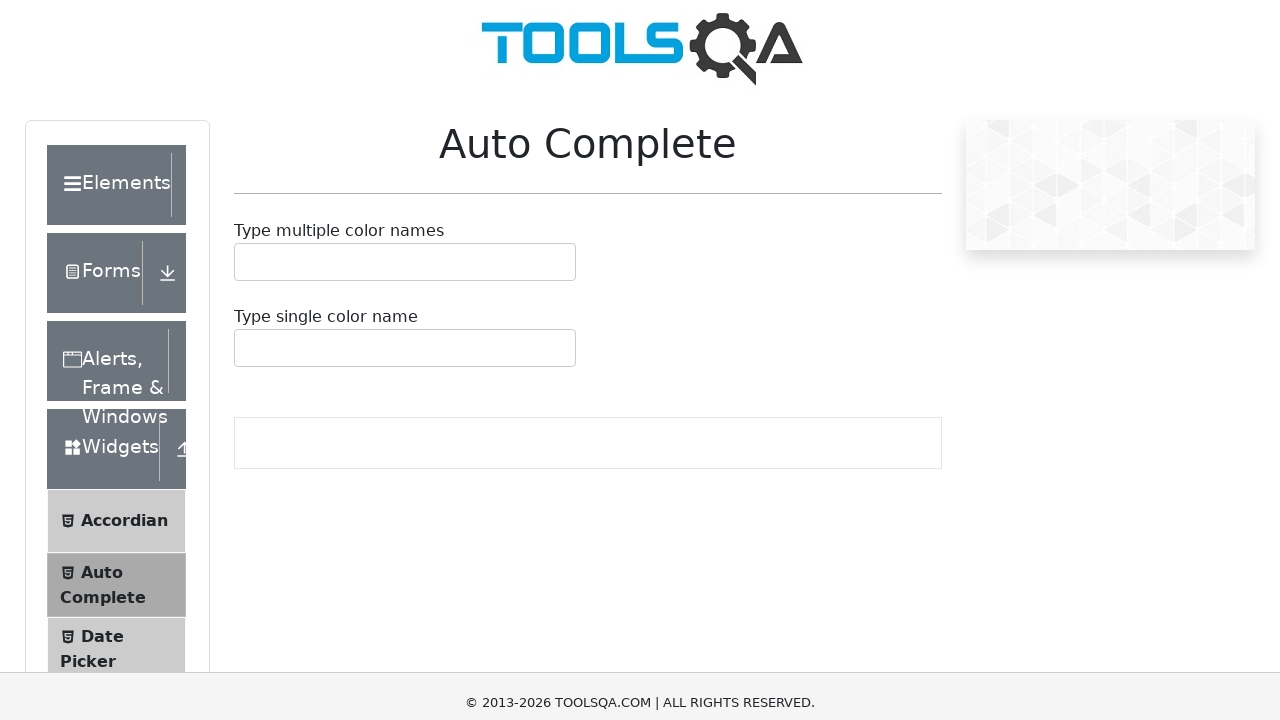

Waited 1000ms for scroll animation
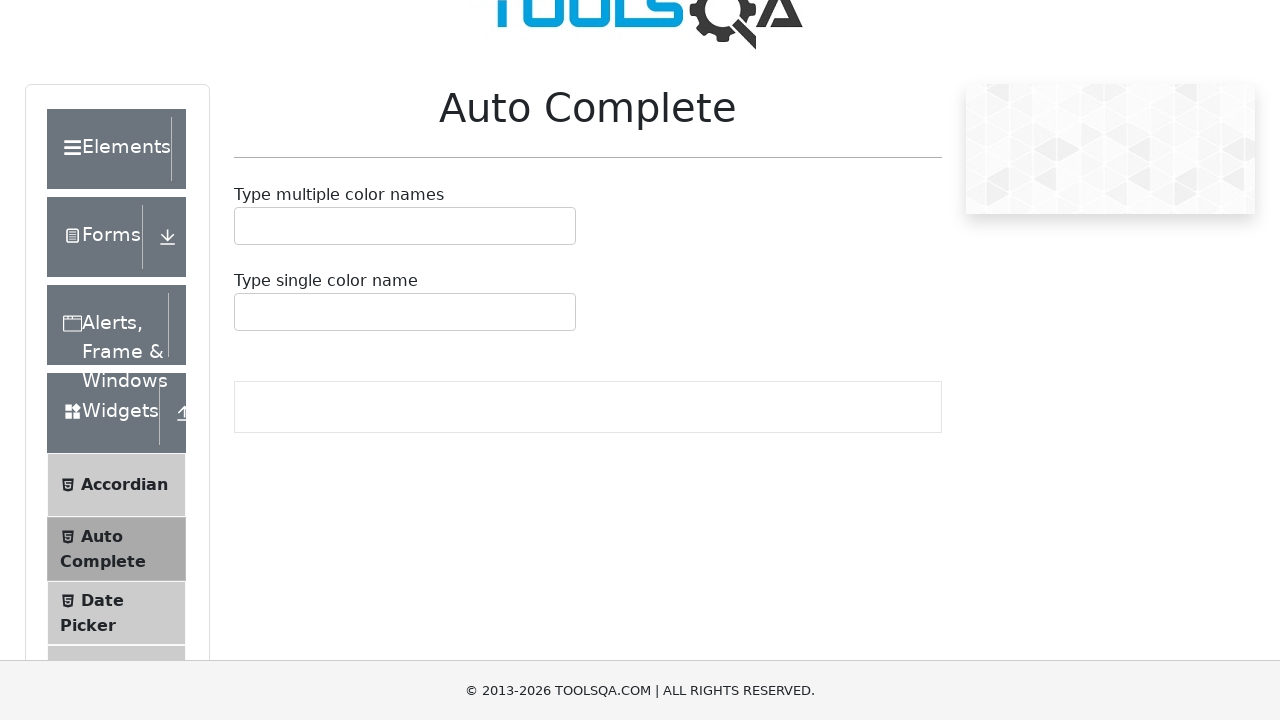

Pressed ARROW_DOWN key to scroll down further
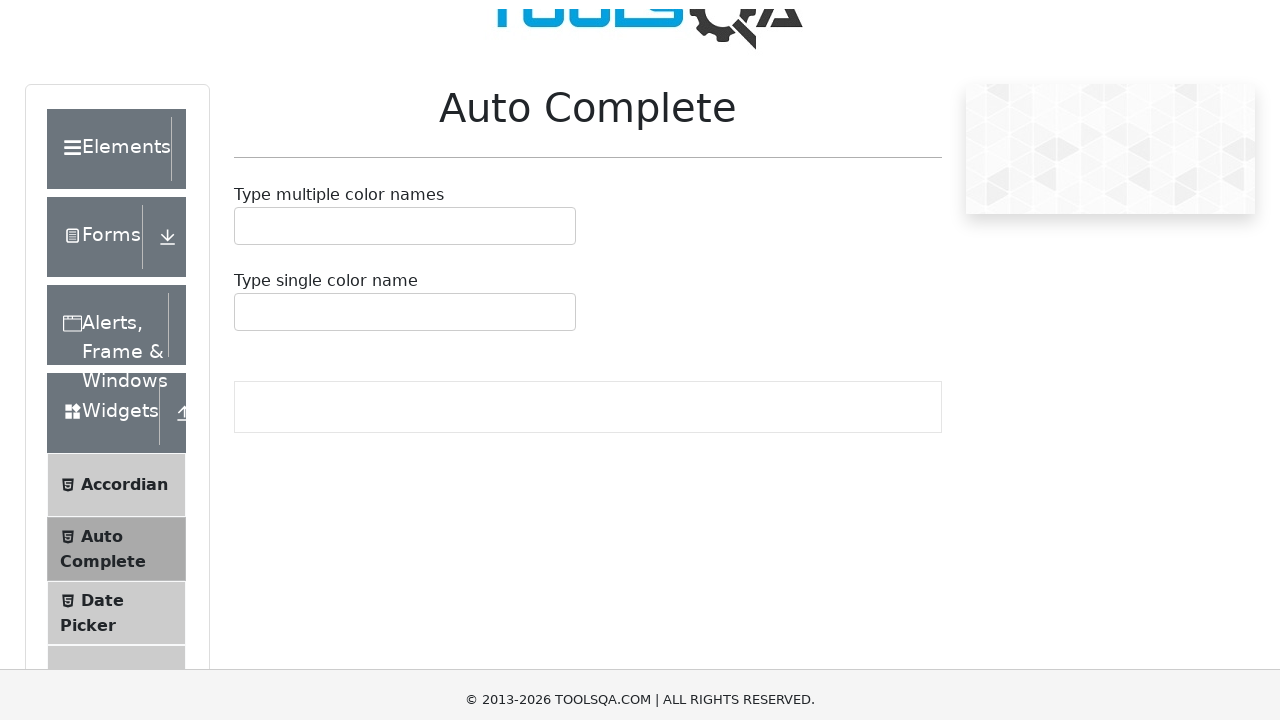

Waited 1000ms for scroll animation
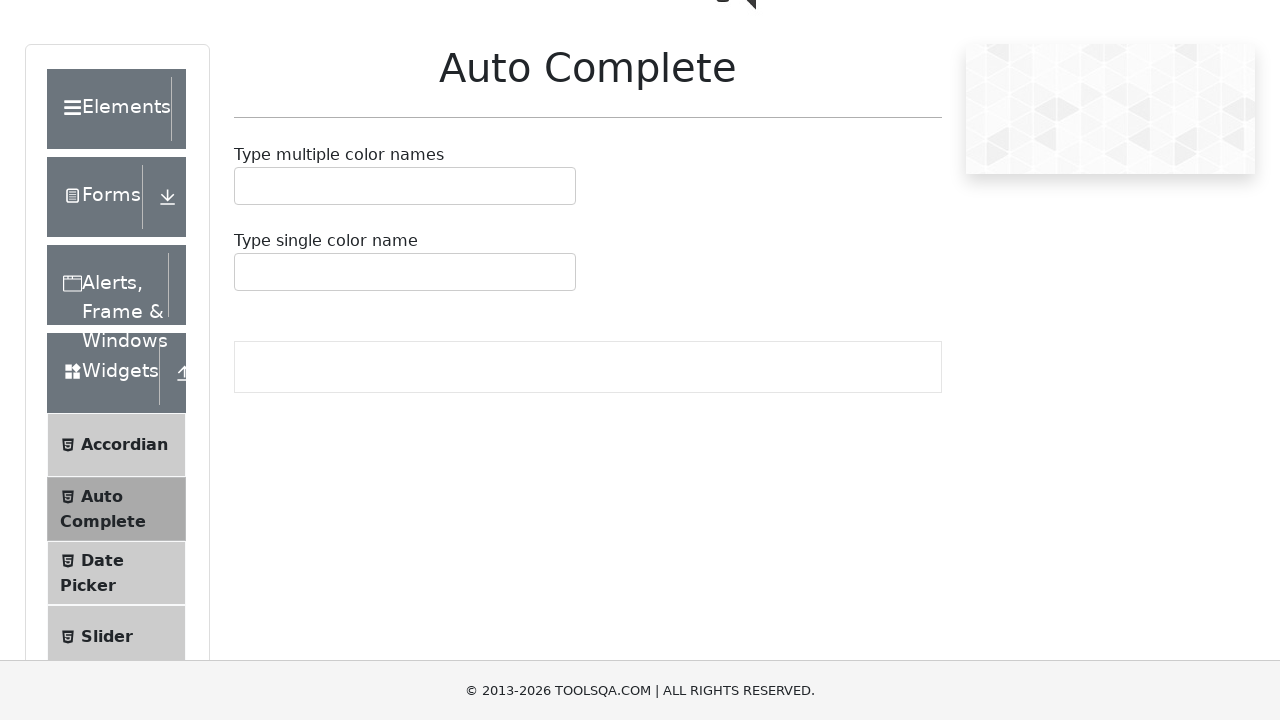

Pressed ARROW_DOWN key to scroll down once more
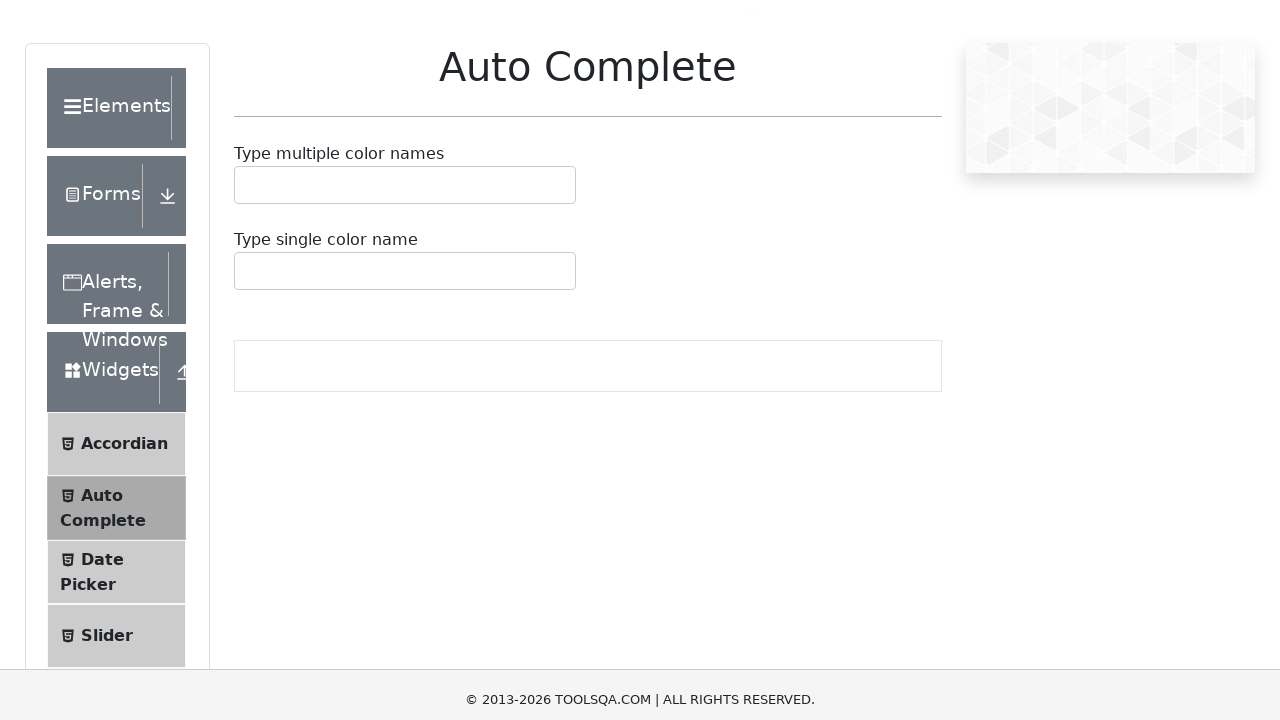

Waited 1000ms for scroll animation
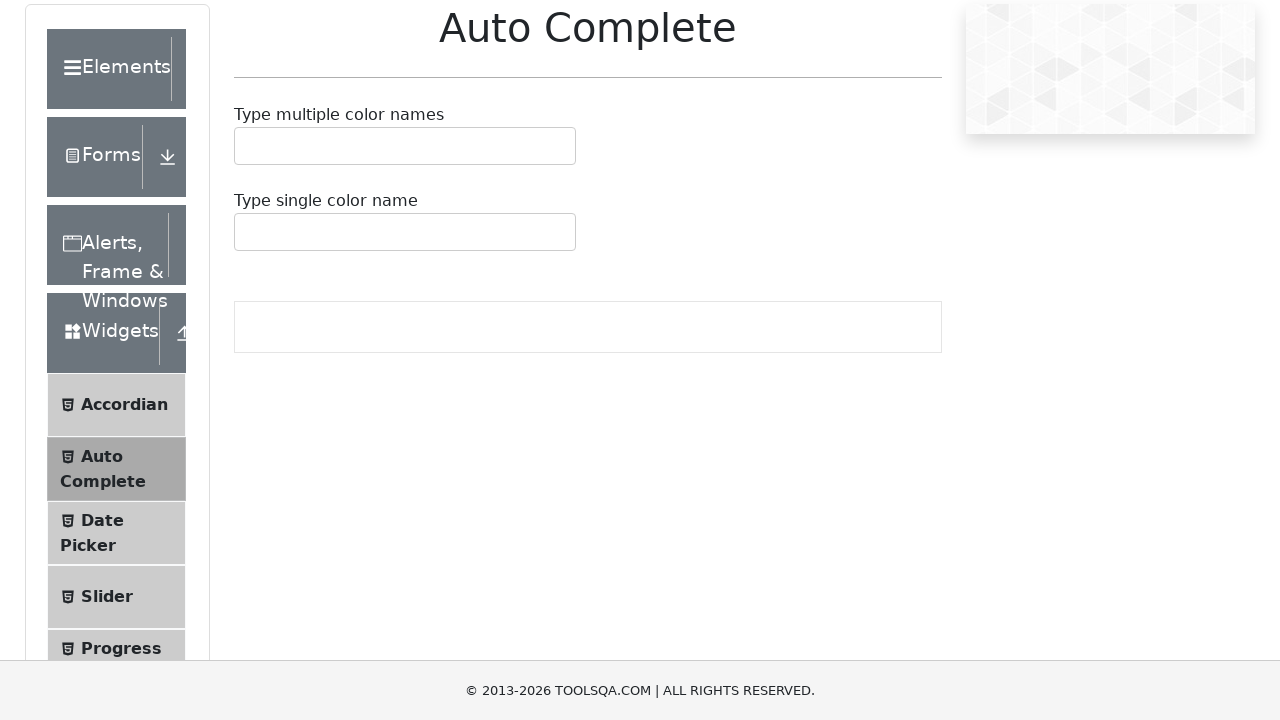

Pressed ARROW_UP key to scroll up
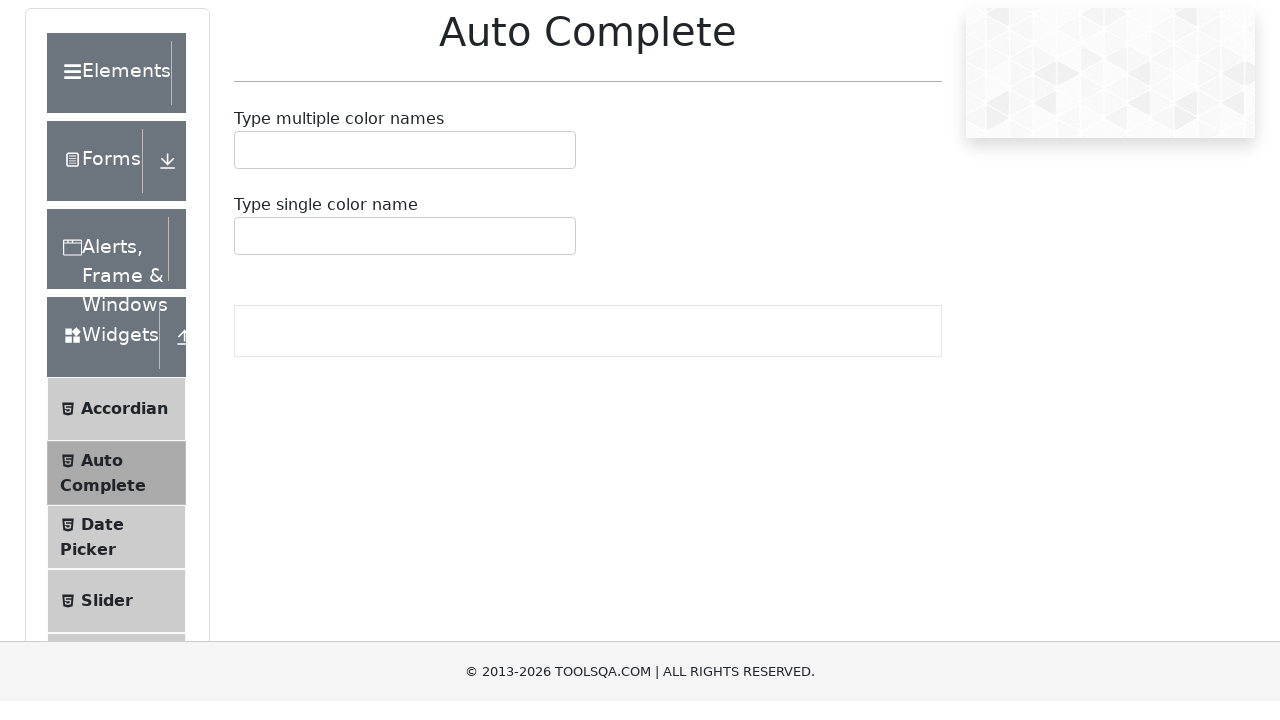

Waited 1000ms for scroll animation
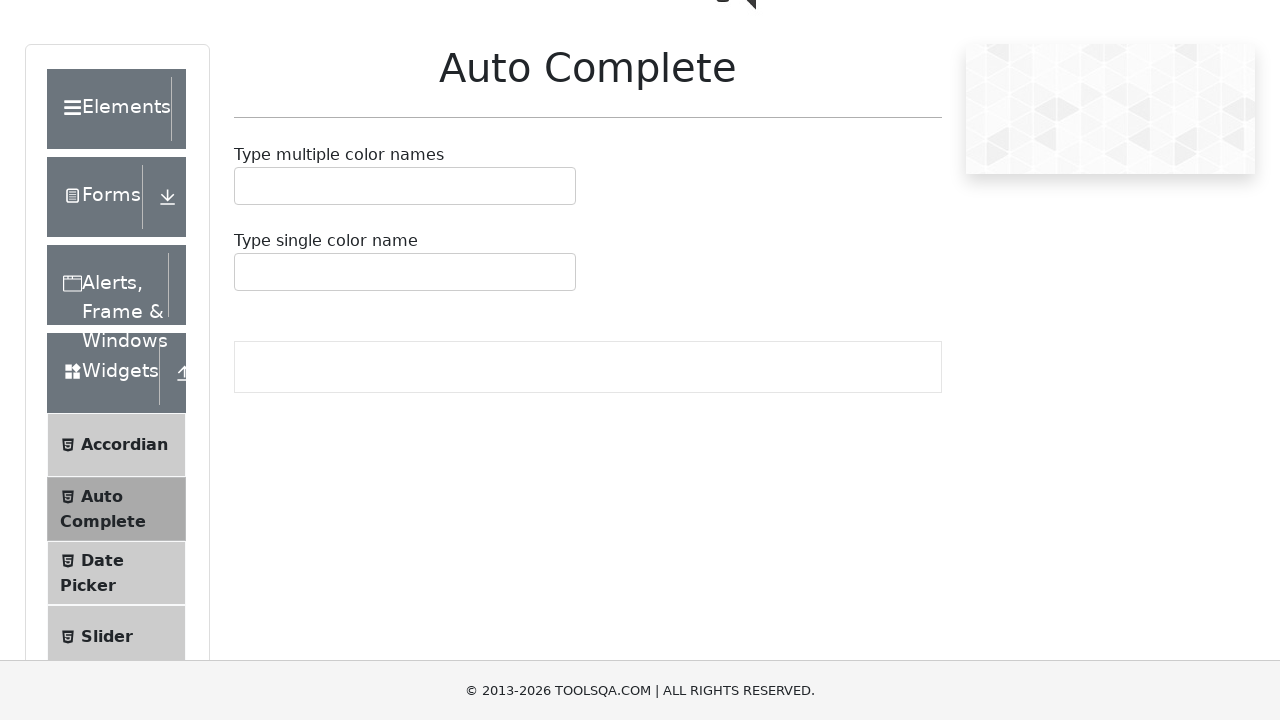

Pressed ARROW_UP key to scroll up further
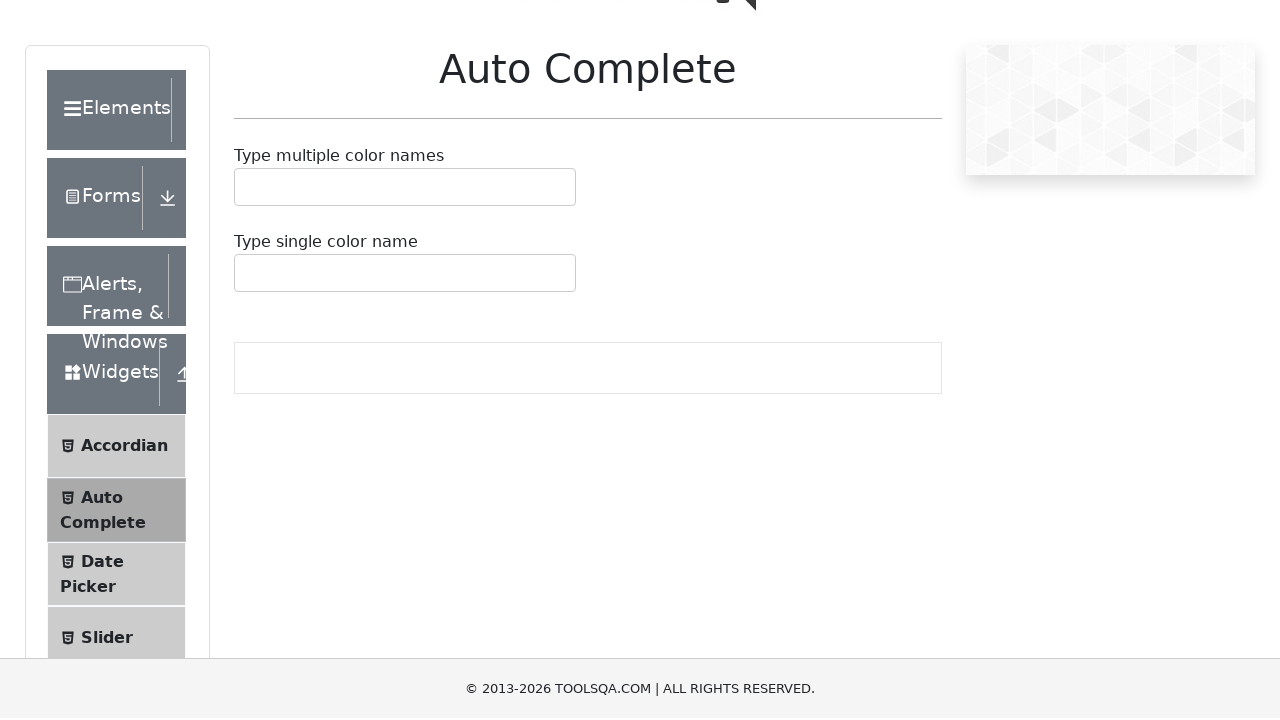

Waited 1000ms for scroll animation
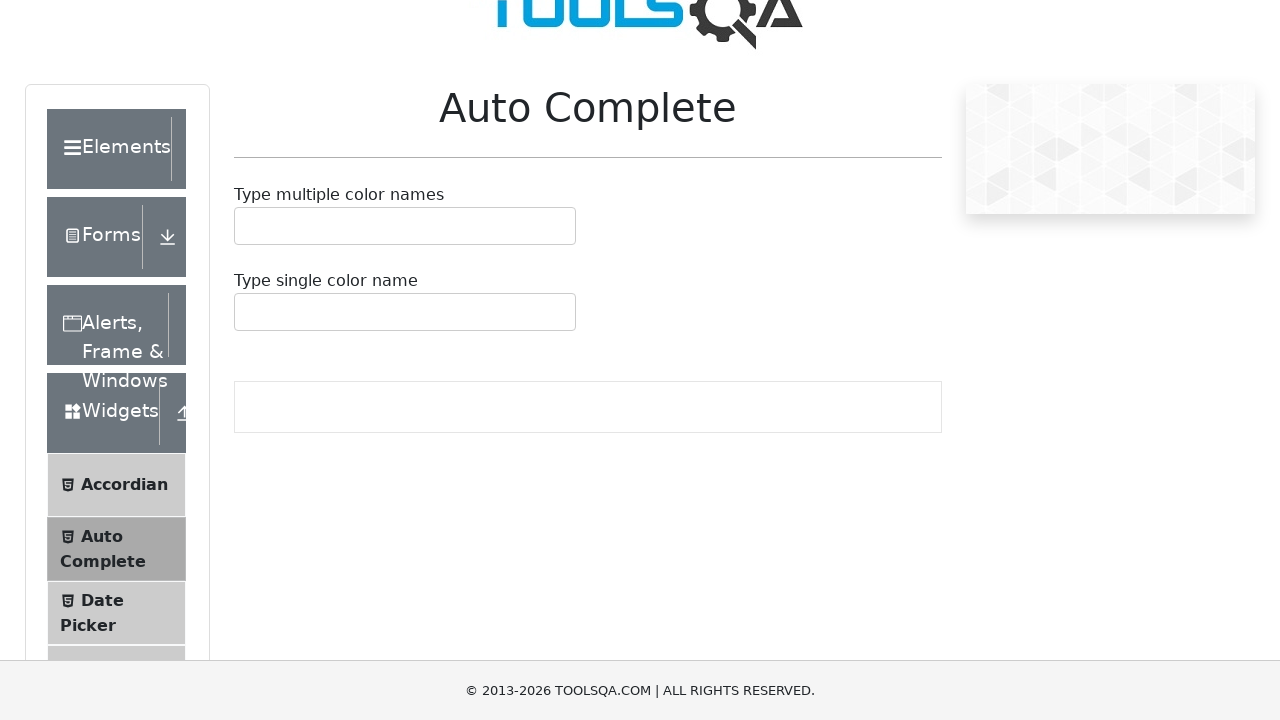

Pressed ARROW_UP key to scroll up to original position
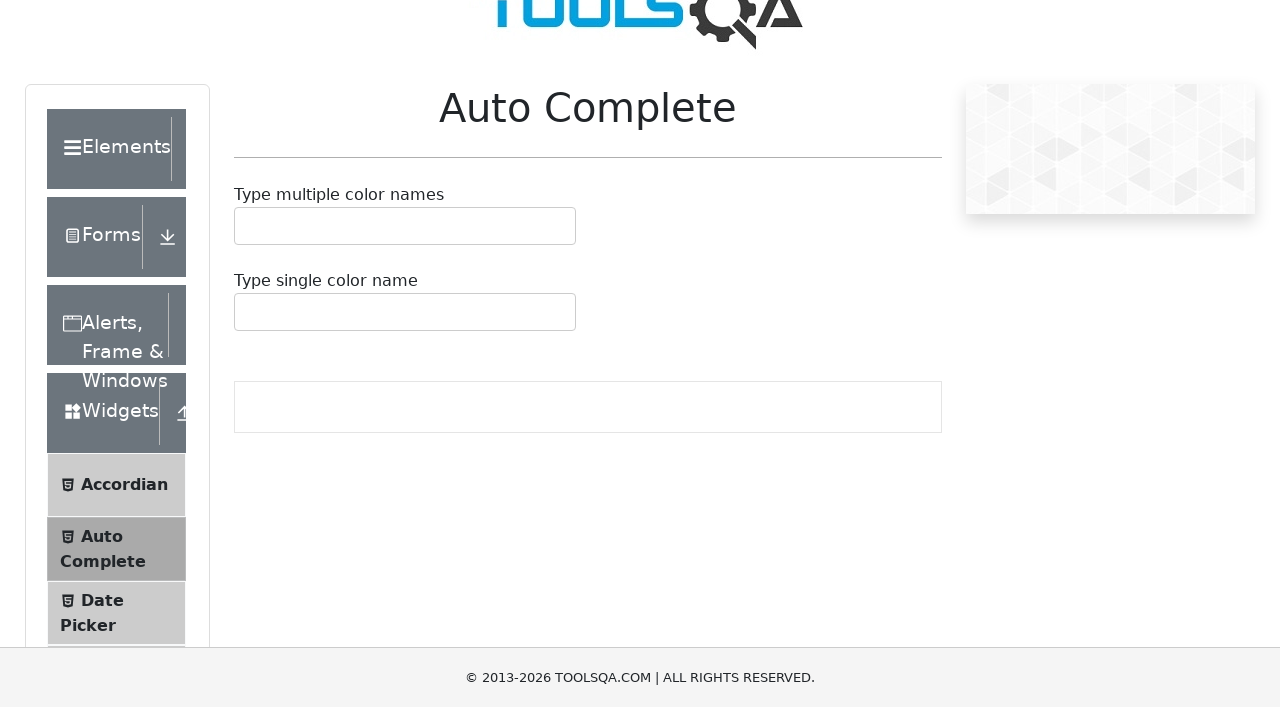

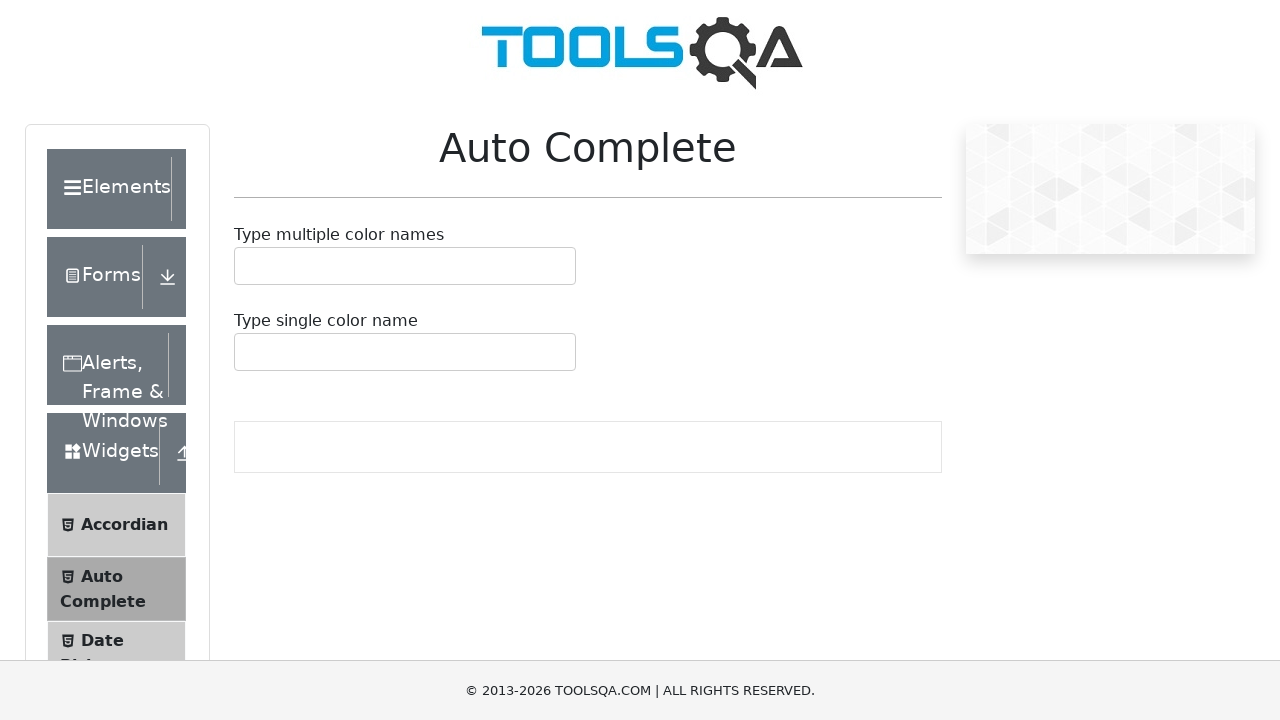